Loads a store page and scrolls to the bottom of the page to verify the page loads completely and is scrollable.

Starting URL: https://www.bystadium.com/in/en/stores/recognition-store/S012512972?preview=true

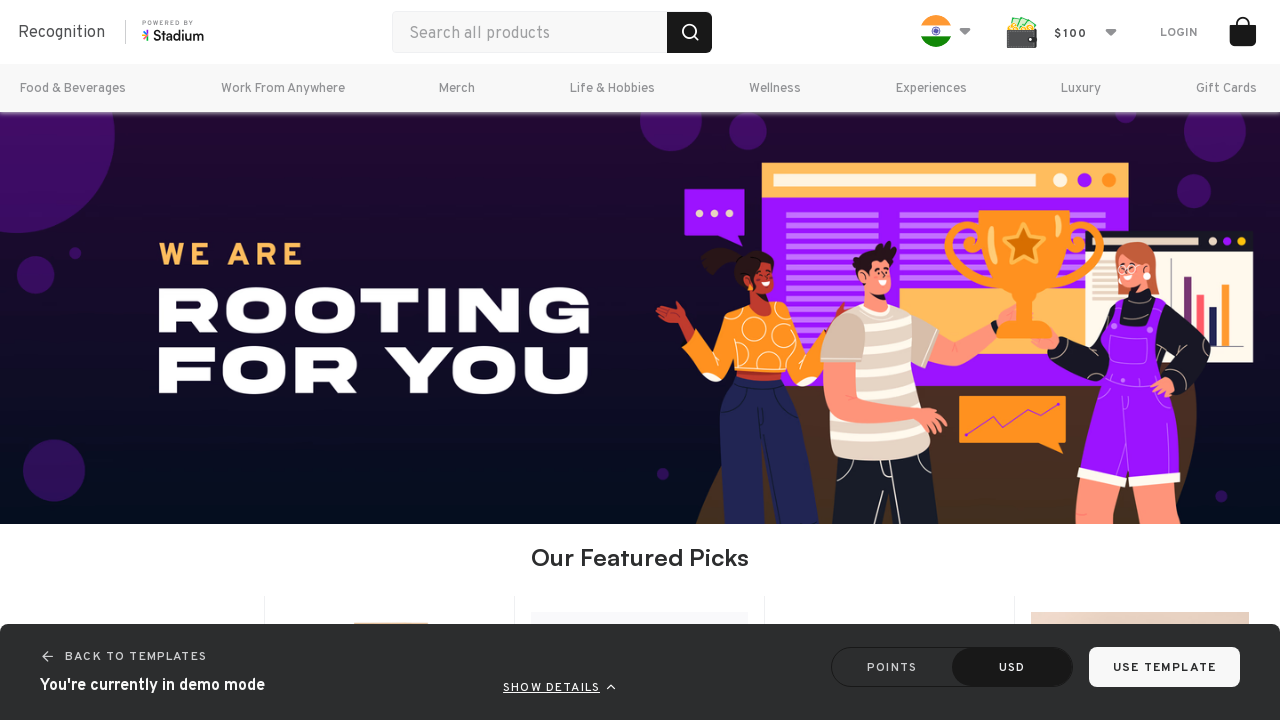

Page loaded with domcontentloaded state
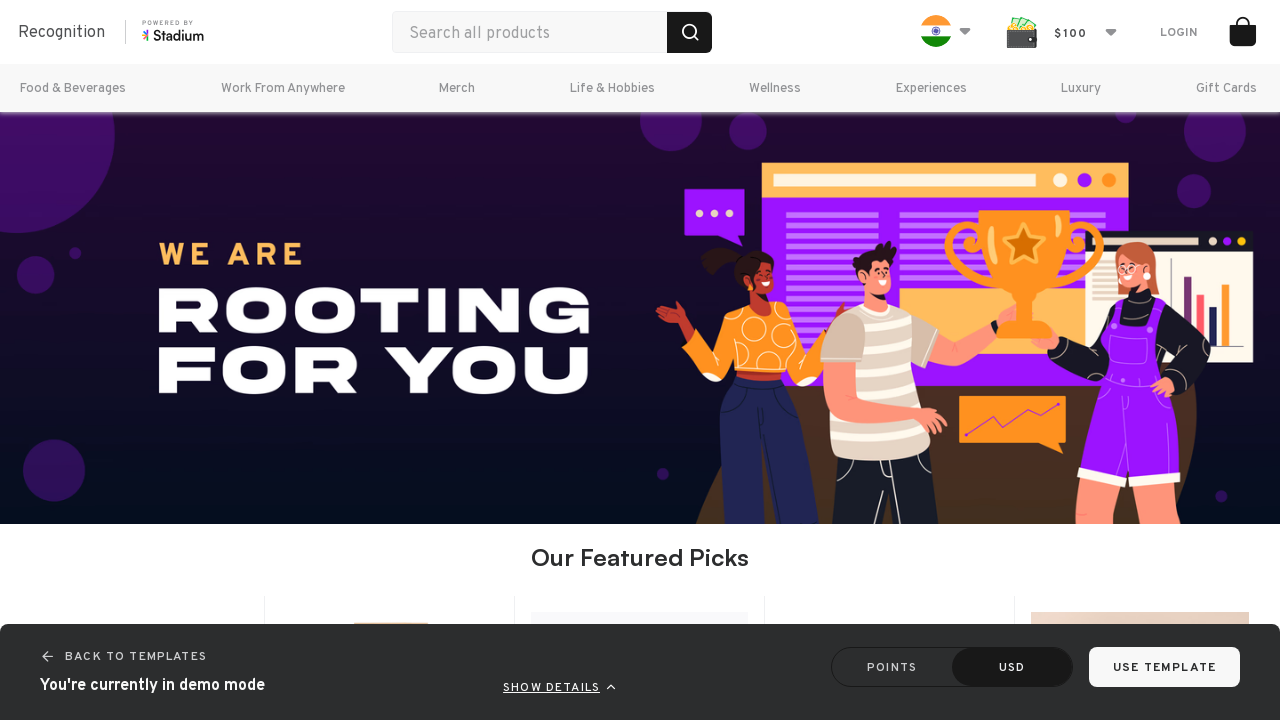

Scrolled to the bottom of the page
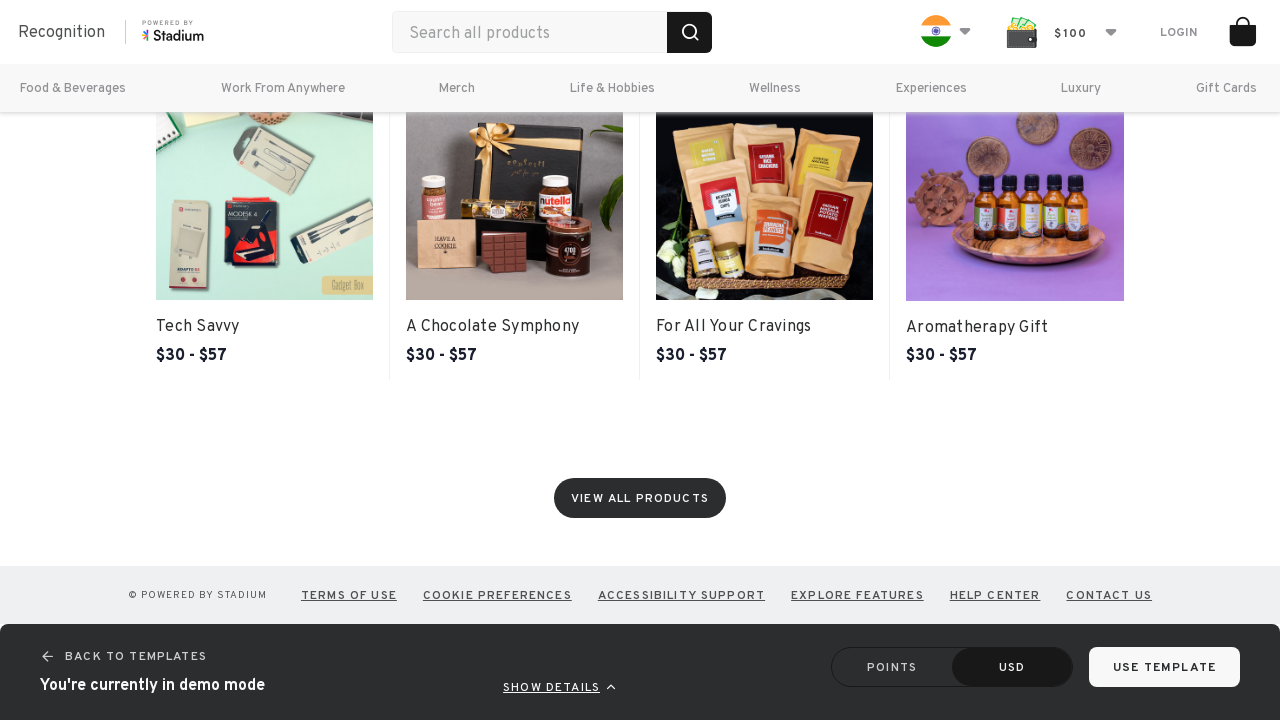

Waited 2 seconds for lazy-loaded content to appear
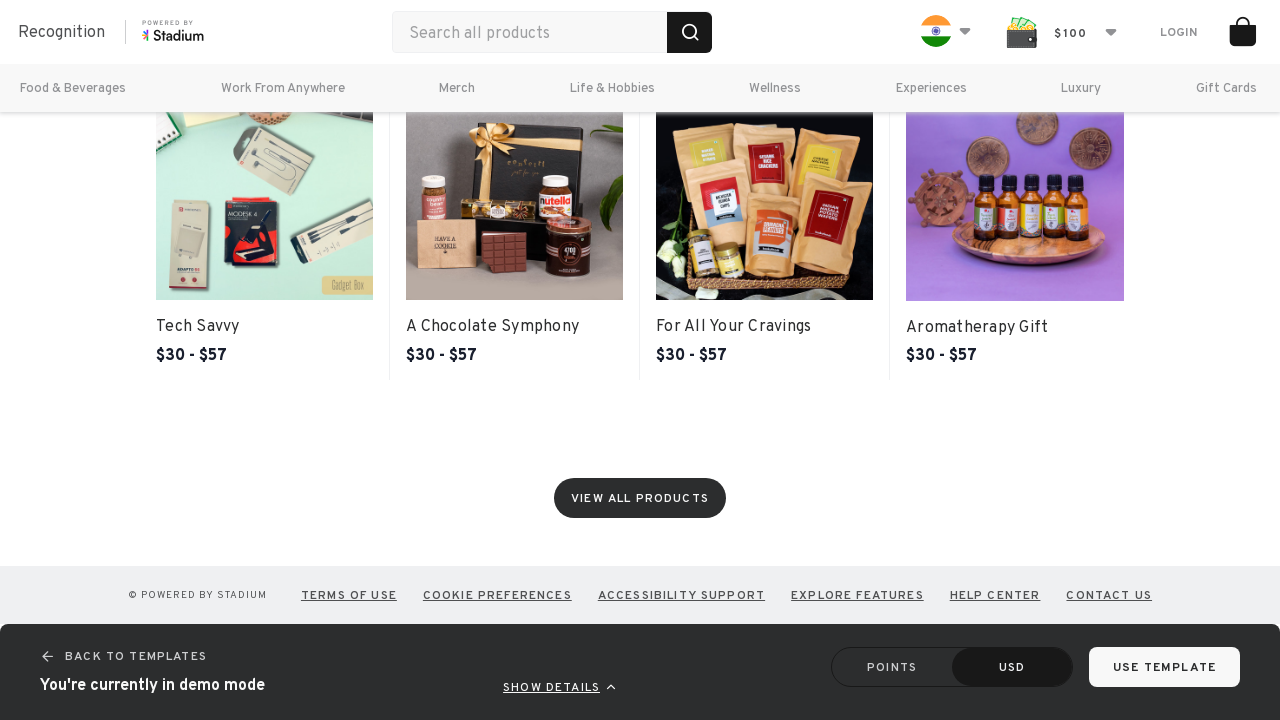

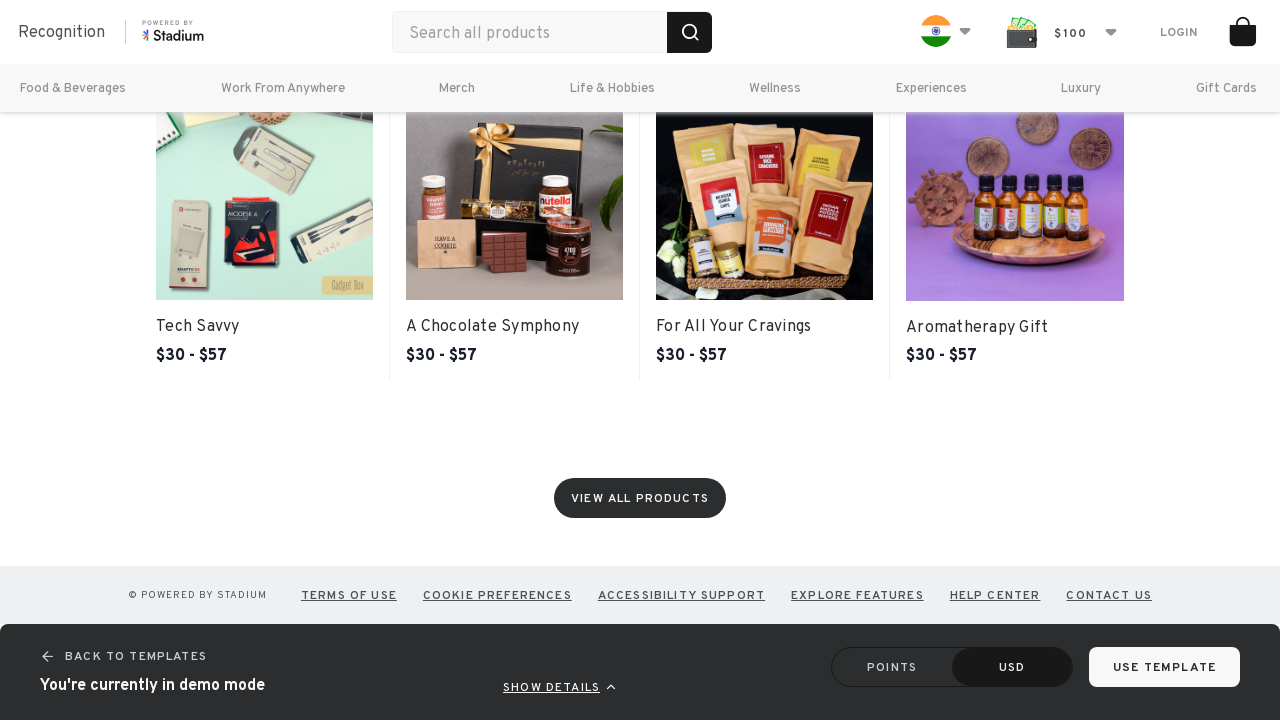